Tests explicit wait functionality by waiting for the first name field to be visible before filling it

Starting URL: http://demo.automationtesting.in/Register.html

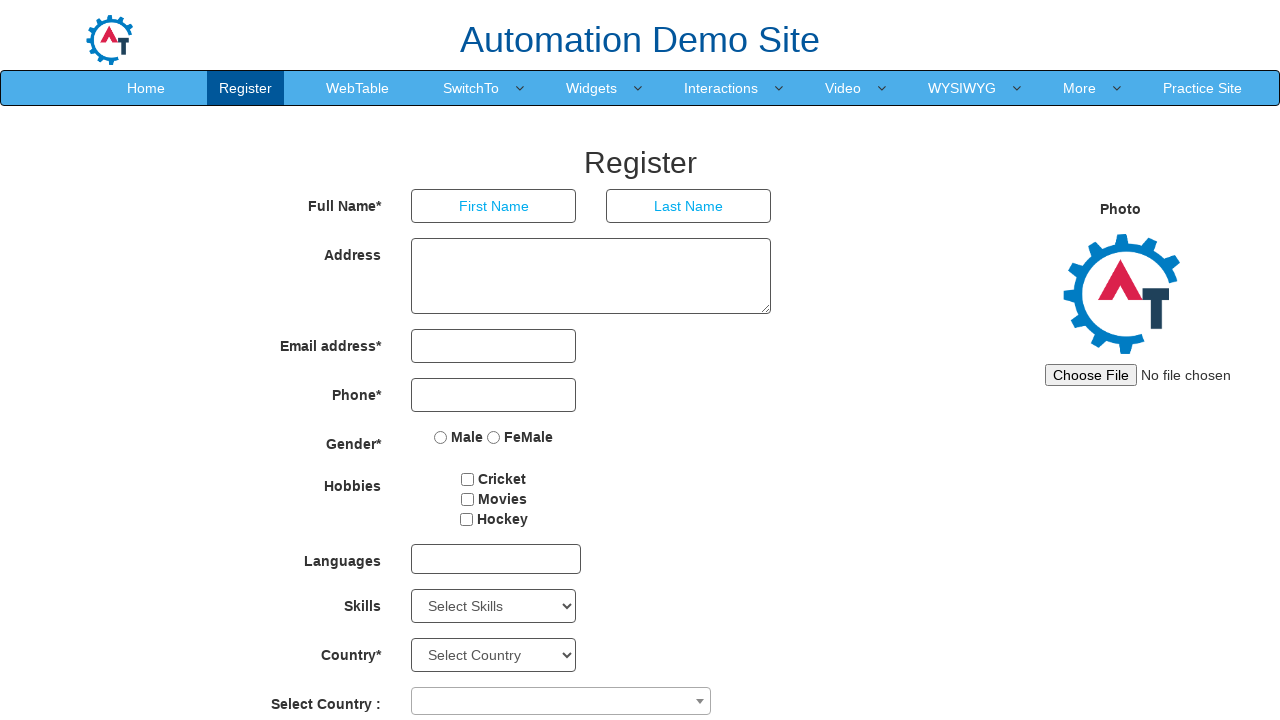

Waited for first name field to be visible
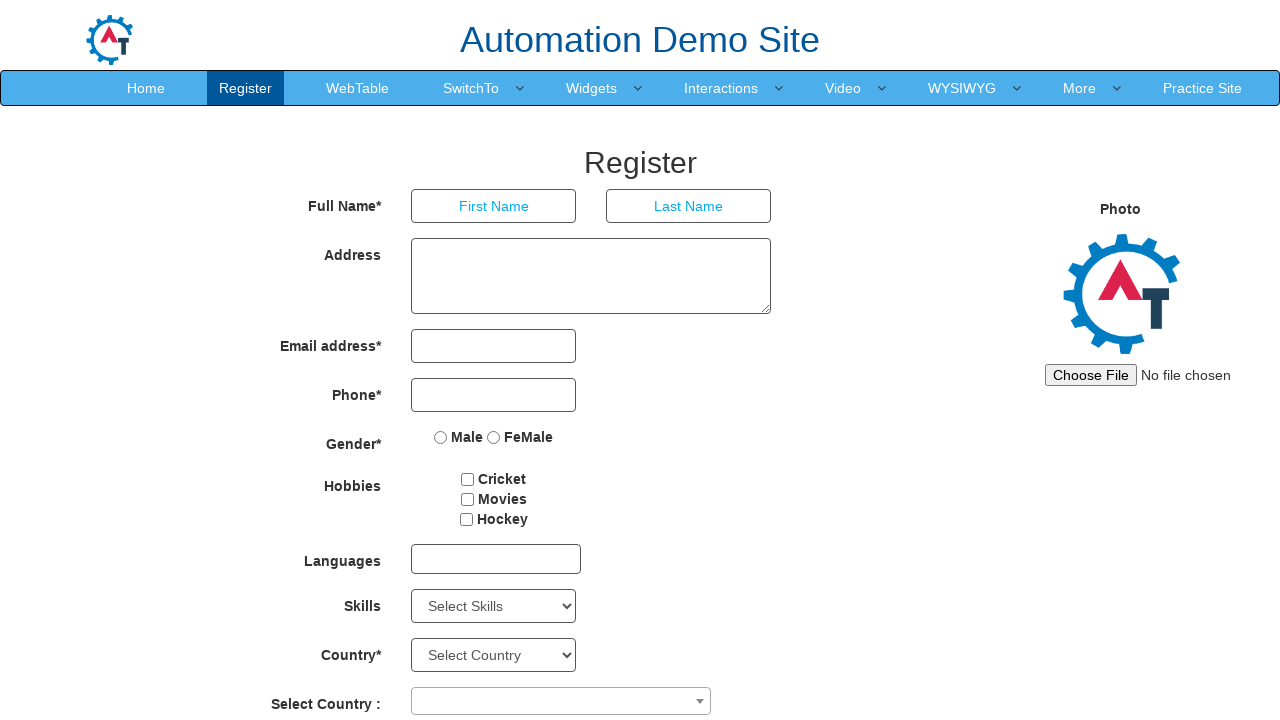

Filled first name field with 'Anacleto' on //input[@ng-model='FirstName']
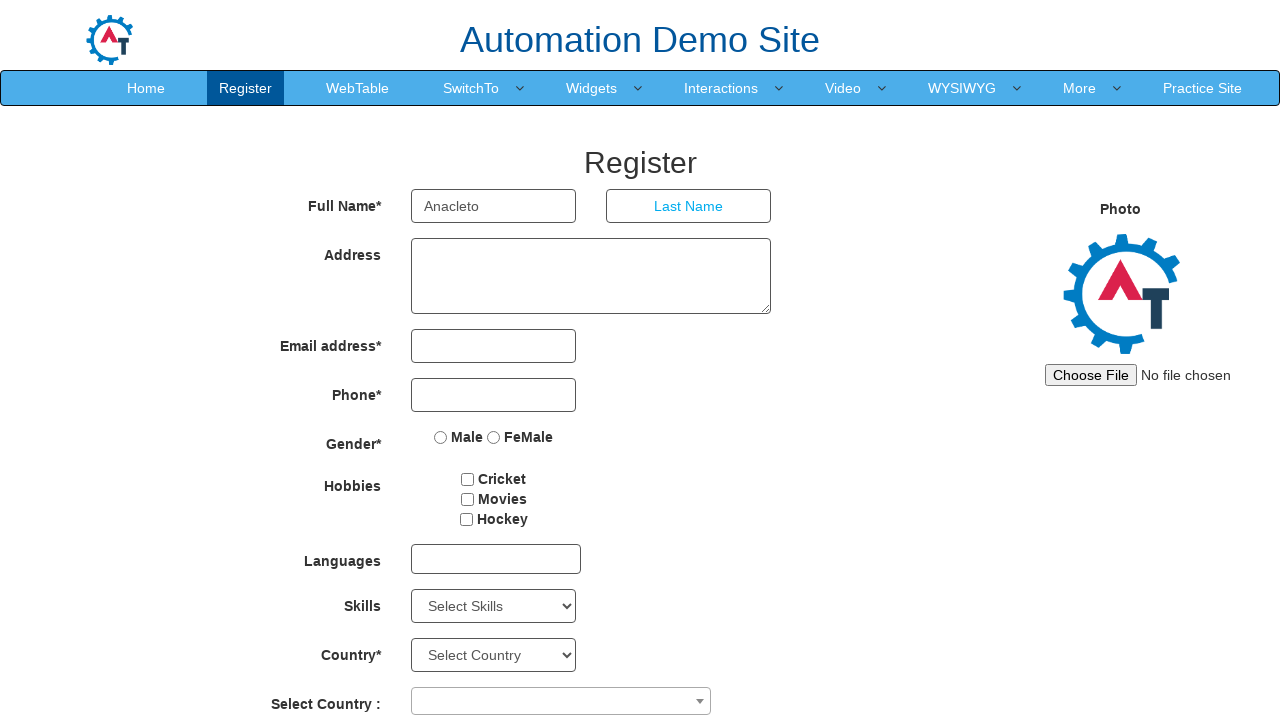

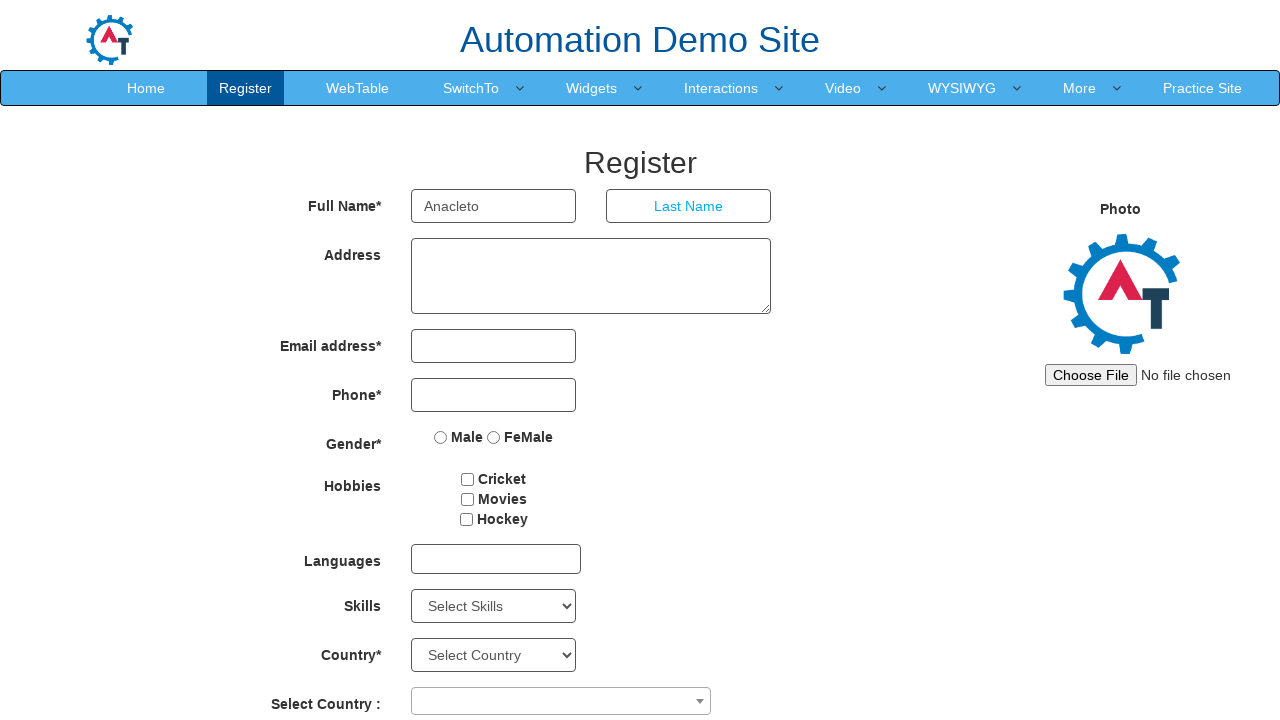